Tests AJAX functionality by clicking a button and waiting for dynamically loaded content to appear

Starting URL: http://uitestingplayground.com/ajax

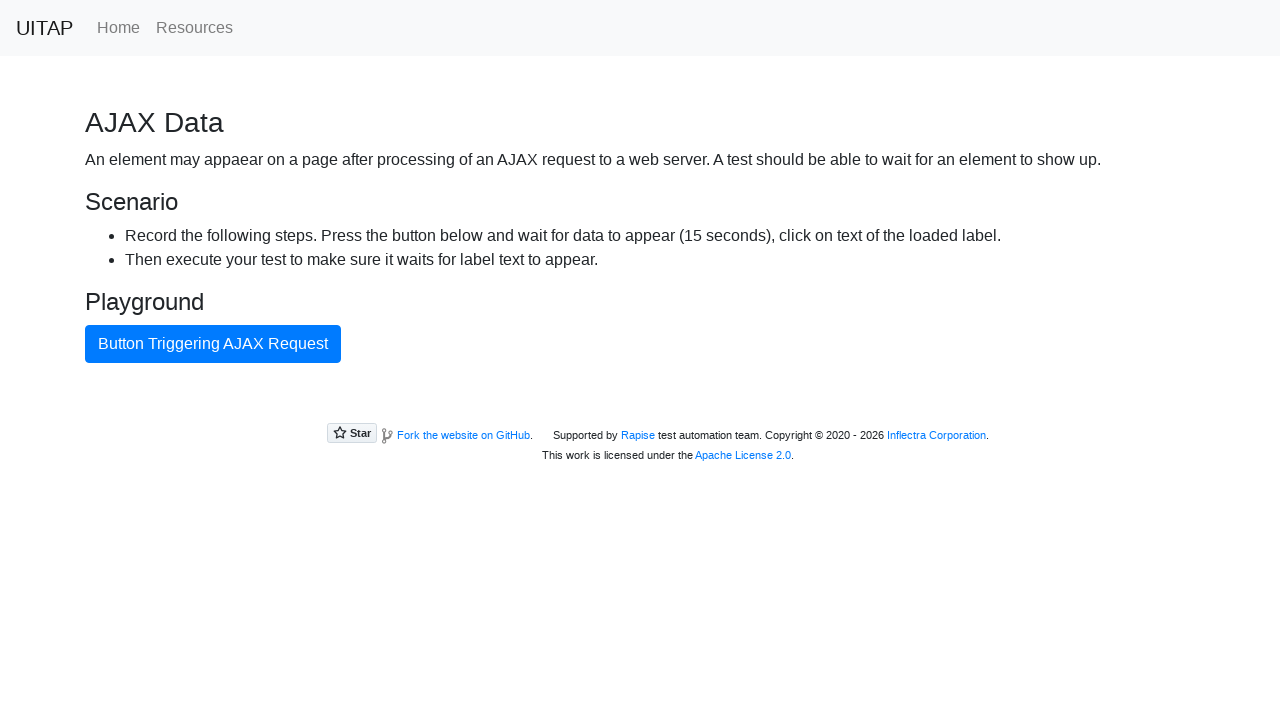

Clicked AJAX trigger button at (213, 344) on button[class="btn btn-primary"]
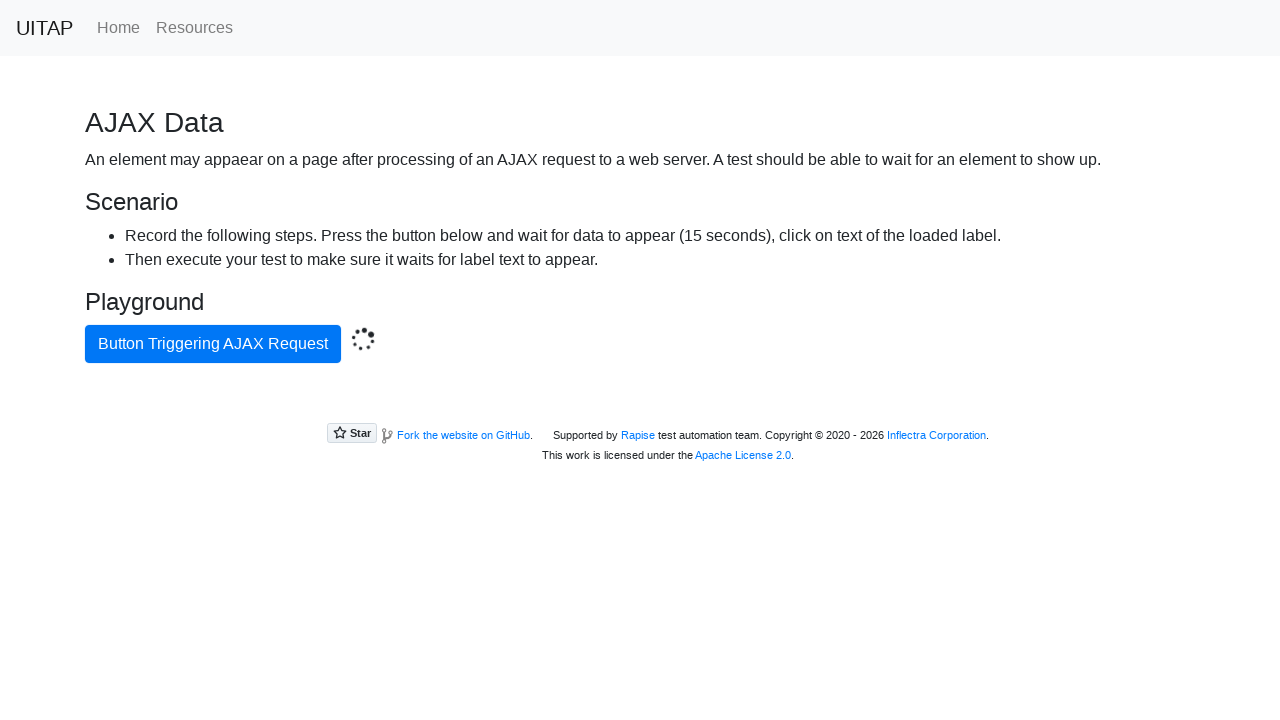

AJAX success message appeared on page
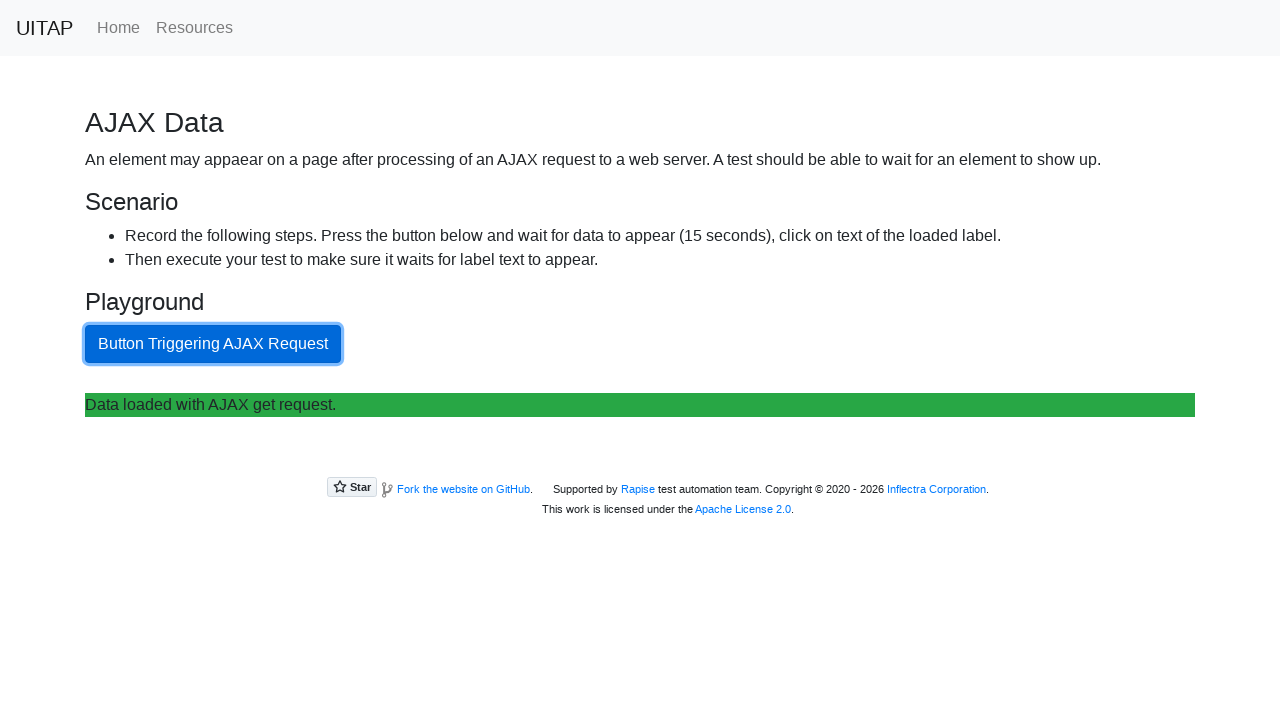

Retrieved success message text: Data loaded with AJAX get request.
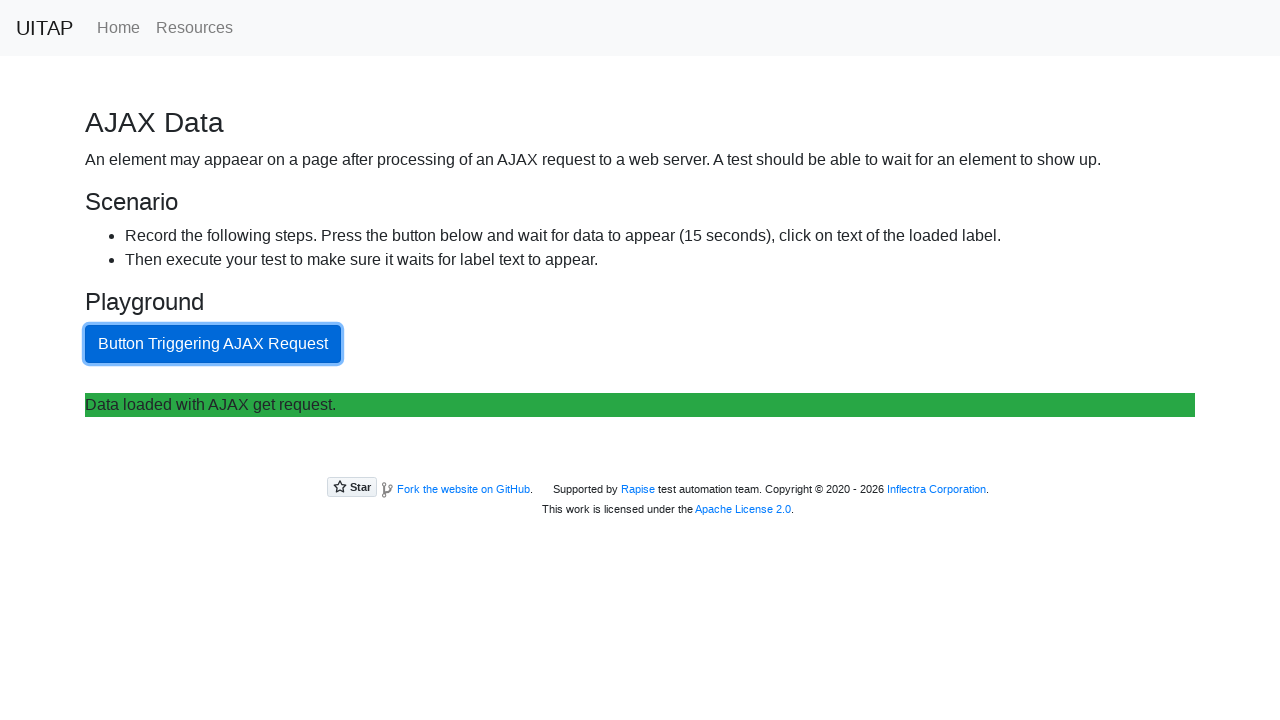

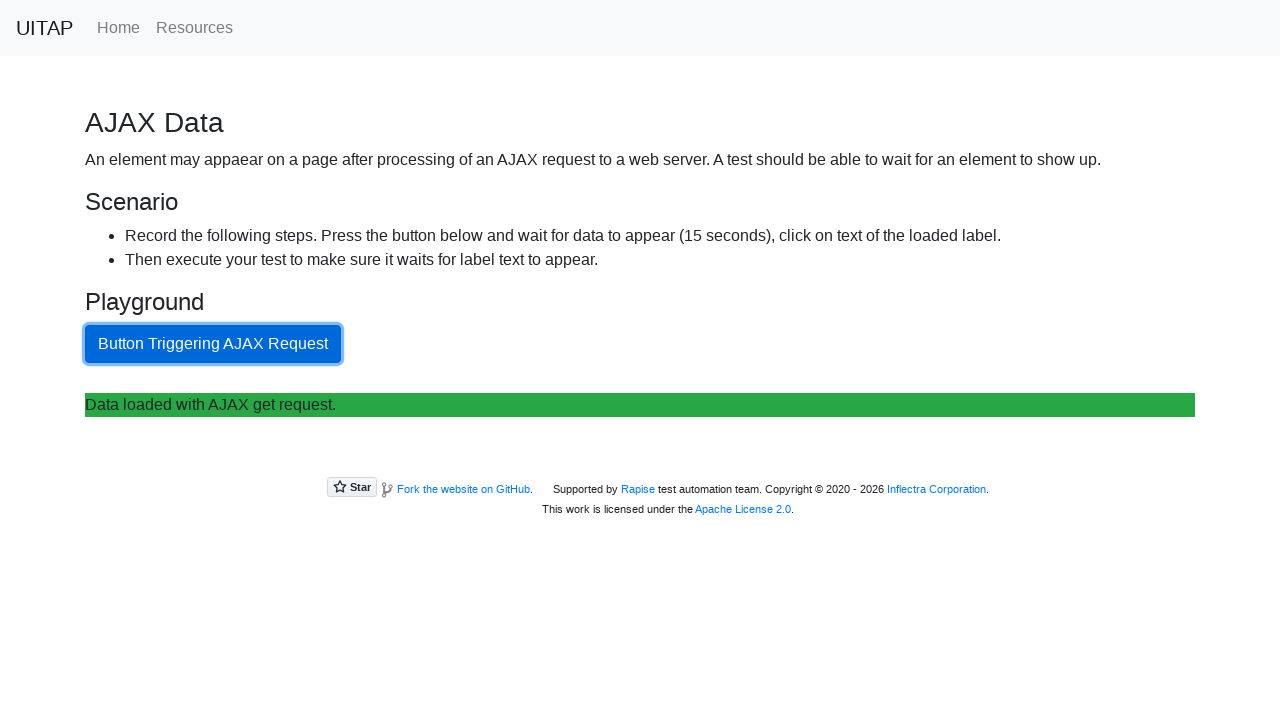